Tests that Clear completed button is hidden when no items are completed

Starting URL: https://demo.playwright.dev/todomvc

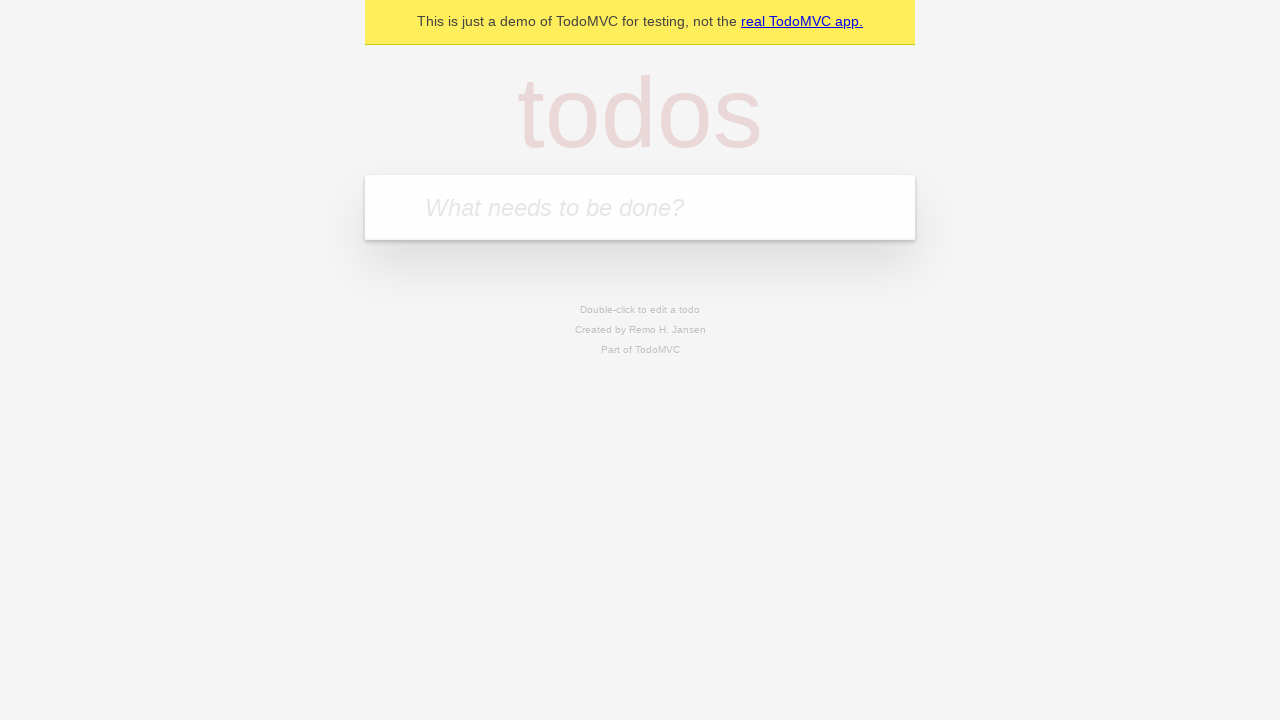

Filled todo input with 'buy some cheese' on internal:attr=[placeholder="What needs to be done?"i]
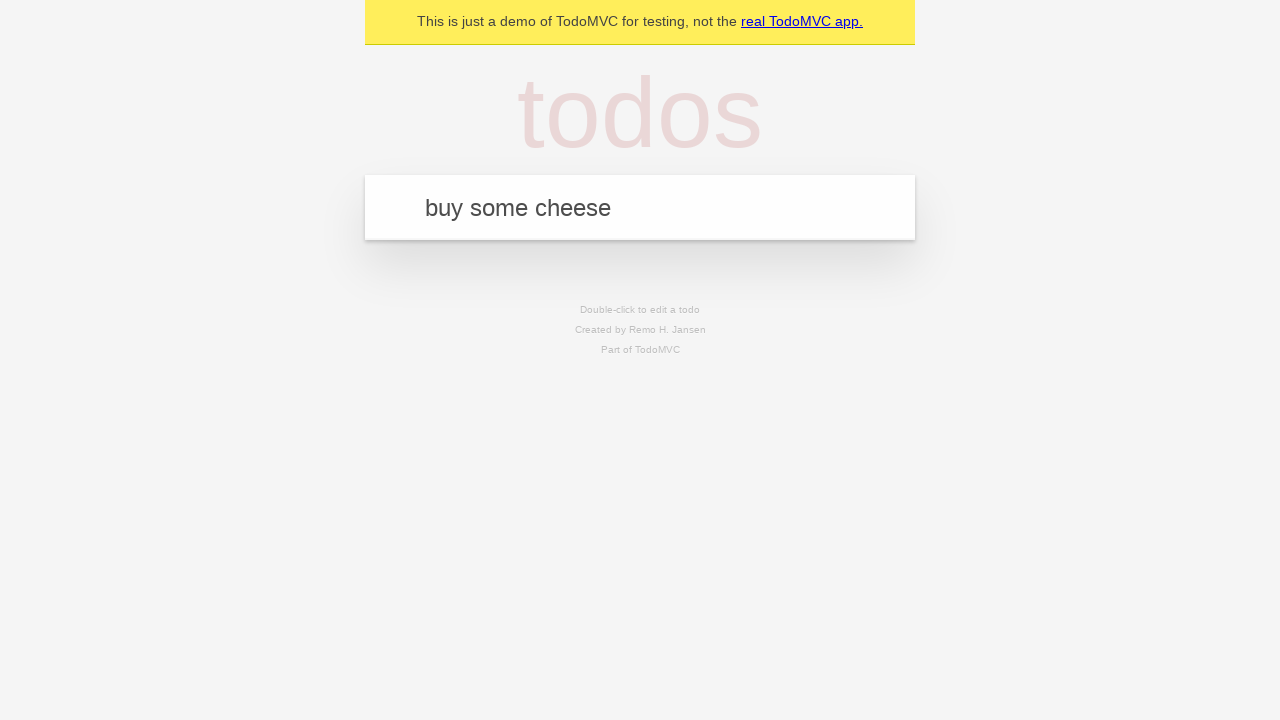

Pressed Enter to add first todo on internal:attr=[placeholder="What needs to be done?"i]
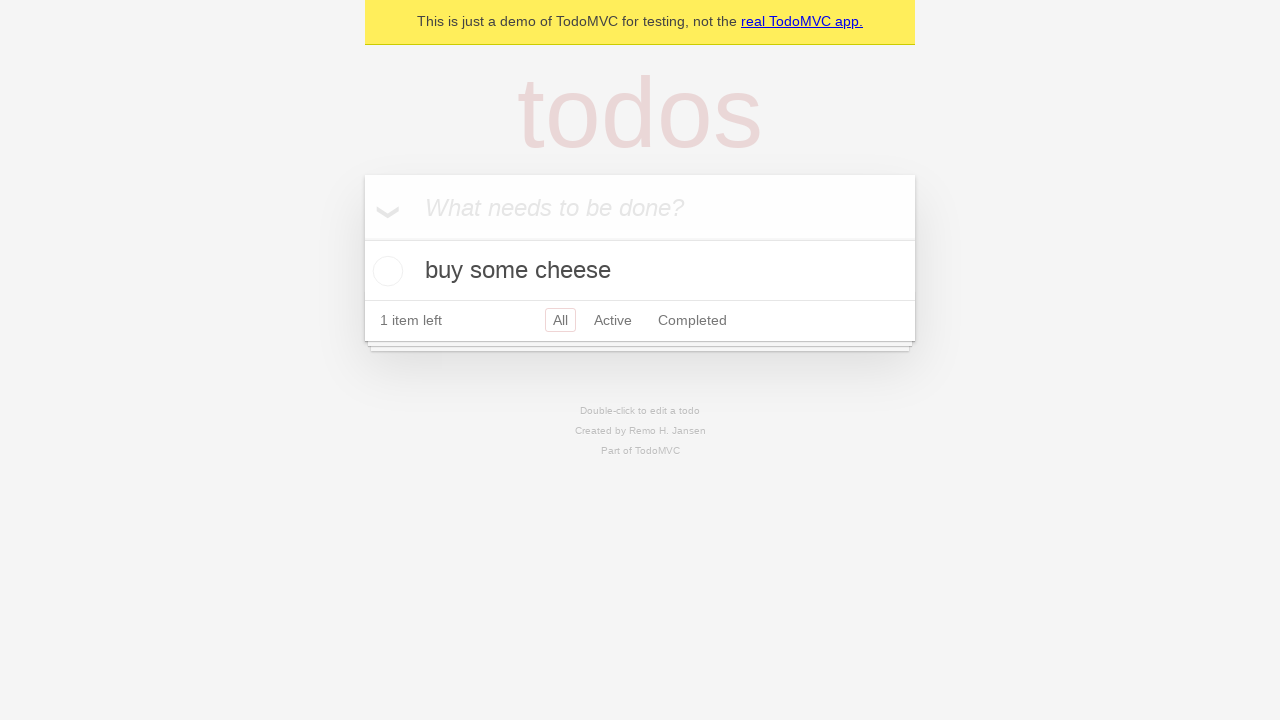

Filled todo input with 'feed the cat' on internal:attr=[placeholder="What needs to be done?"i]
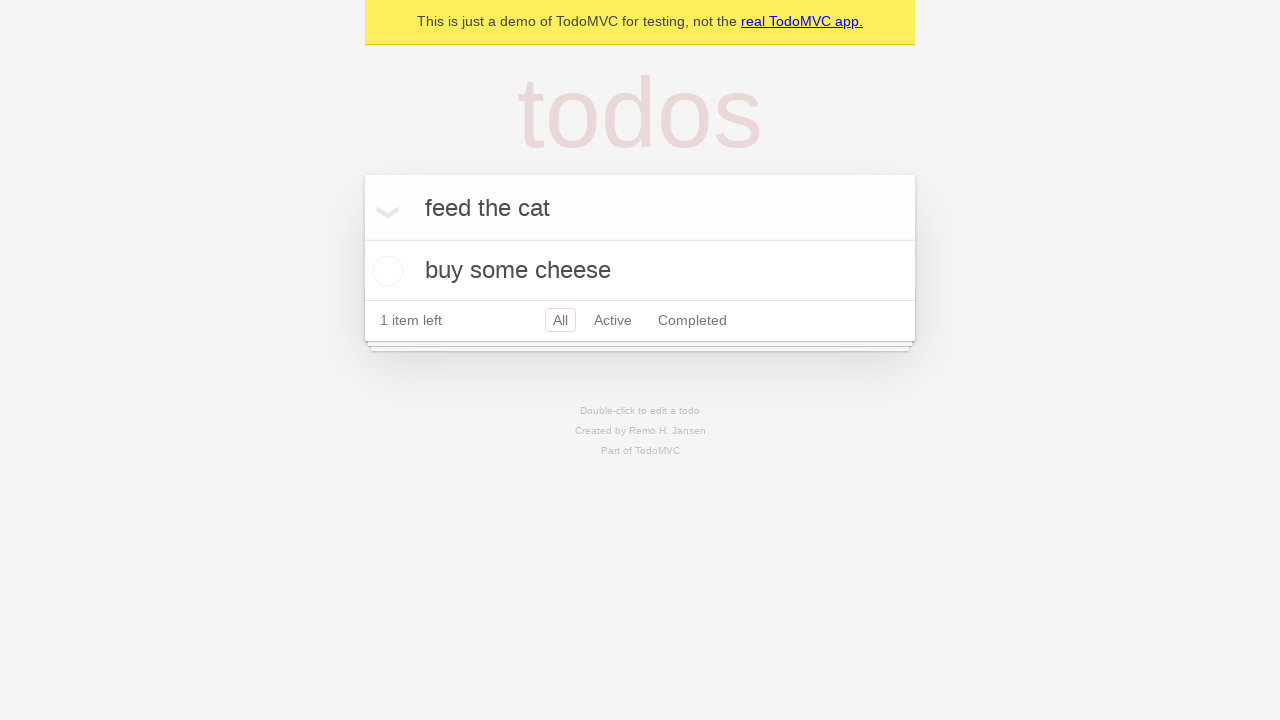

Pressed Enter to add second todo on internal:attr=[placeholder="What needs to be done?"i]
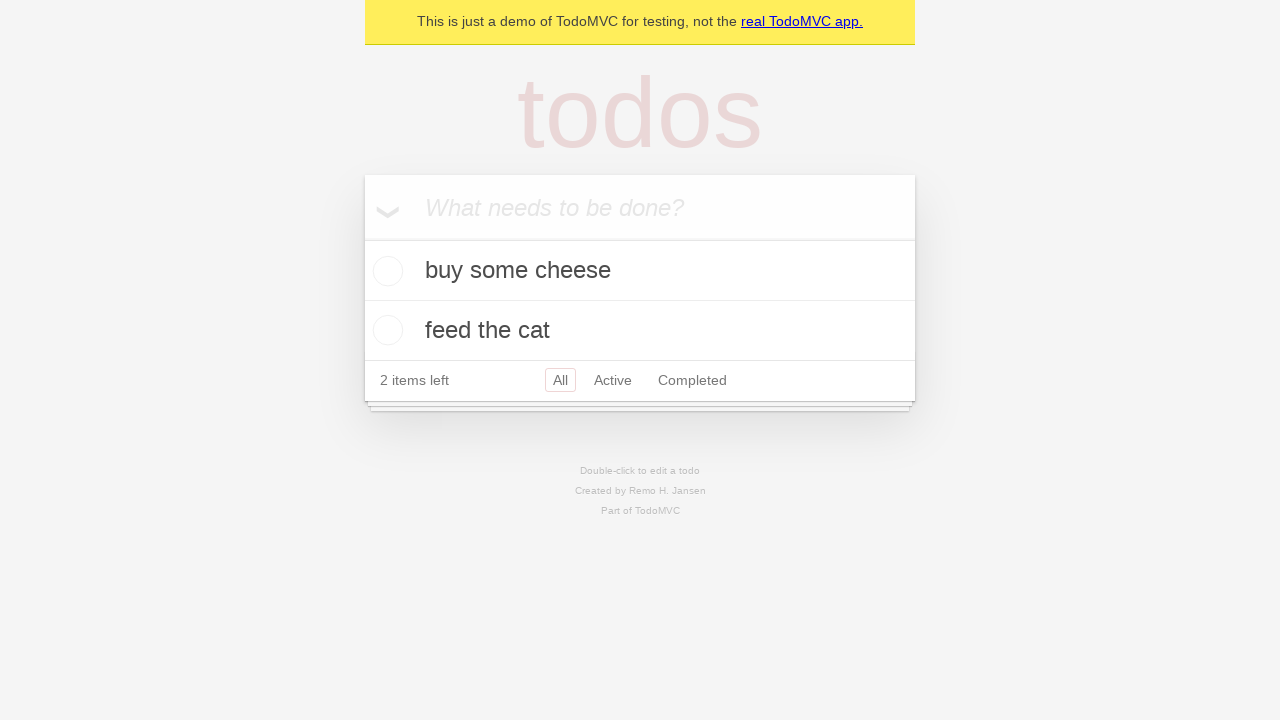

Filled todo input with 'book a doctors appointment' on internal:attr=[placeholder="What needs to be done?"i]
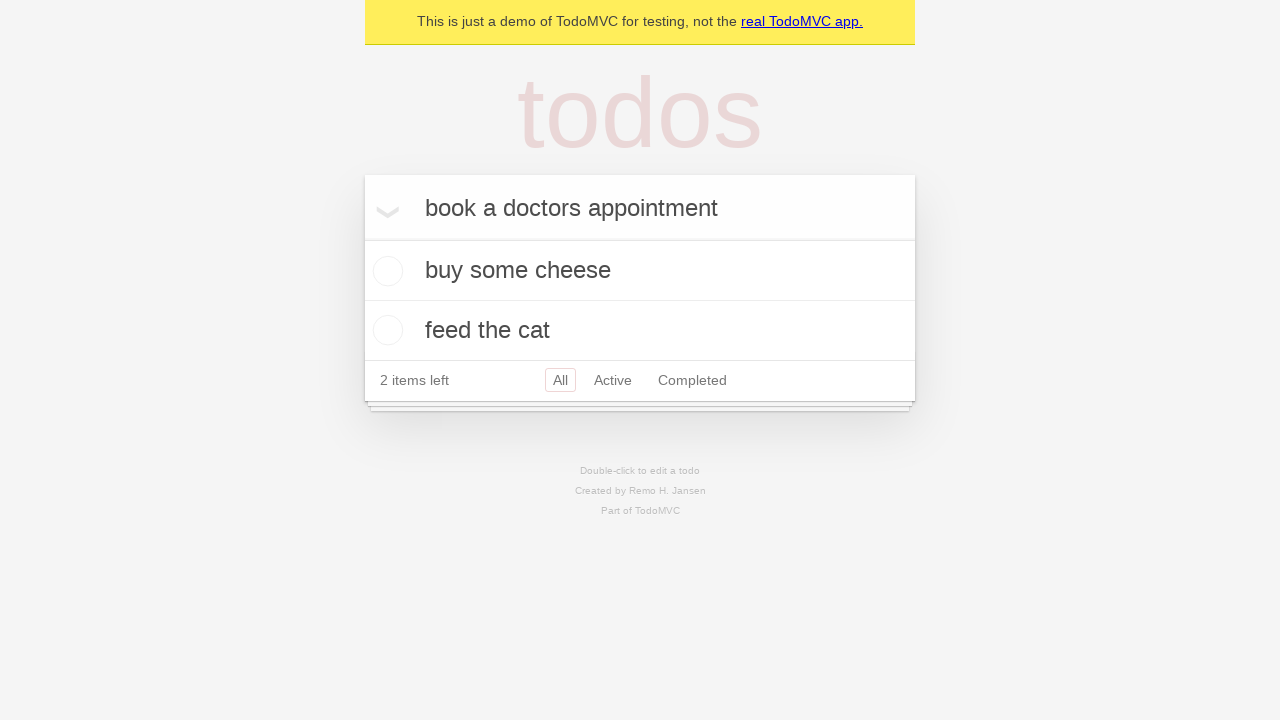

Pressed Enter to add third todo on internal:attr=[placeholder="What needs to be done?"i]
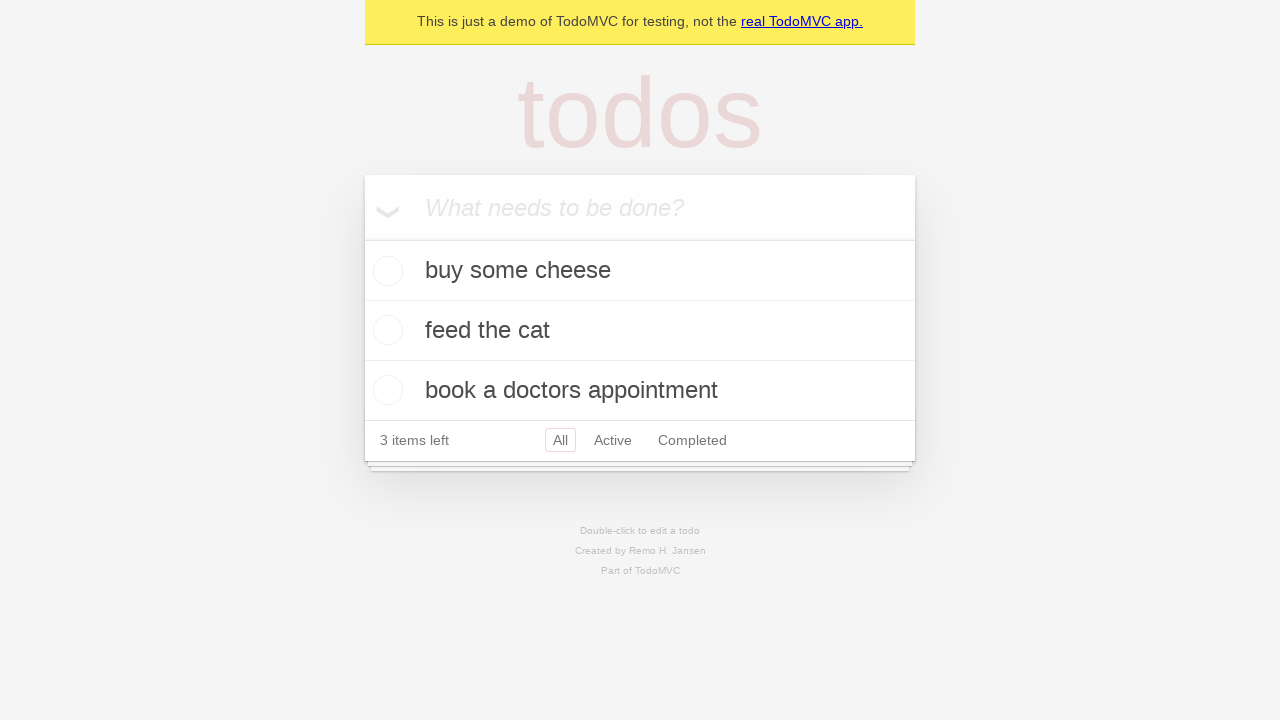

Checked first todo item to mark as completed at (385, 271) on .todo-list li .toggle >> nth=0
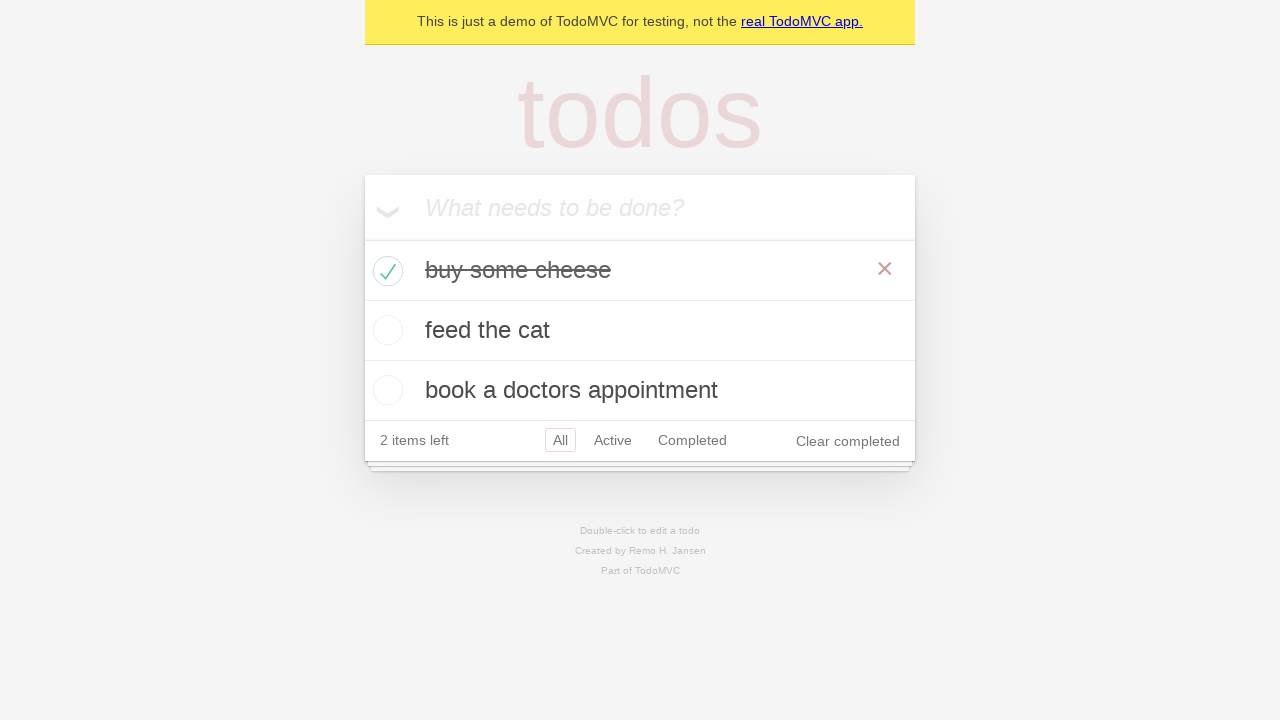

Clicked 'Clear completed' button to remove completed items at (848, 441) on internal:role=button[name="Clear completed"i]
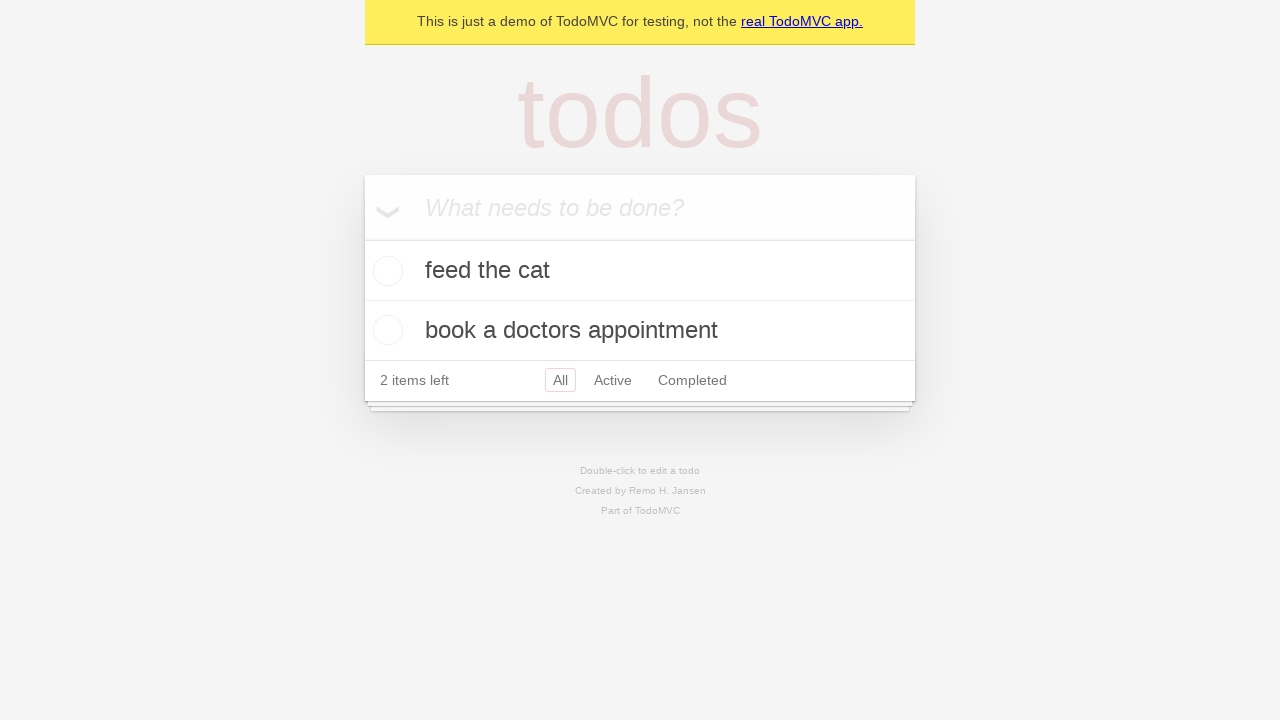

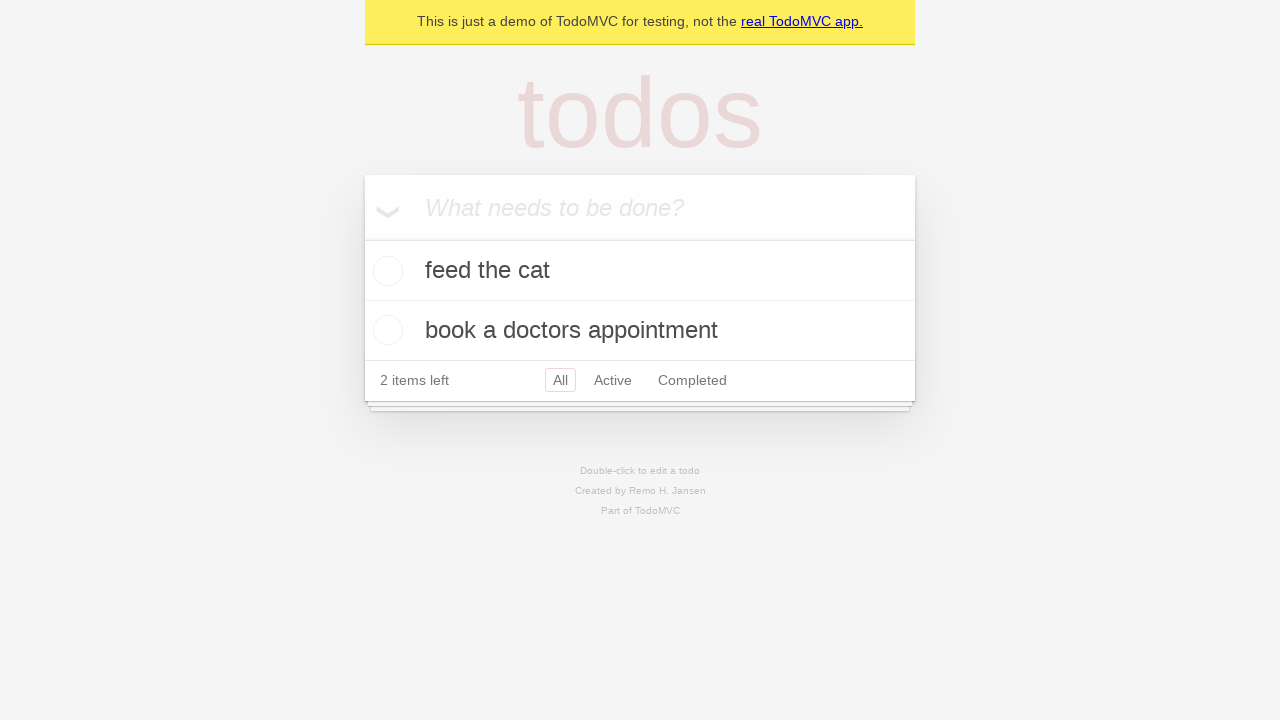